Navigates to the Challenging DOM page and verifies that the canvas element is present on the page.

Starting URL: https://the-internet.herokuapp.com/

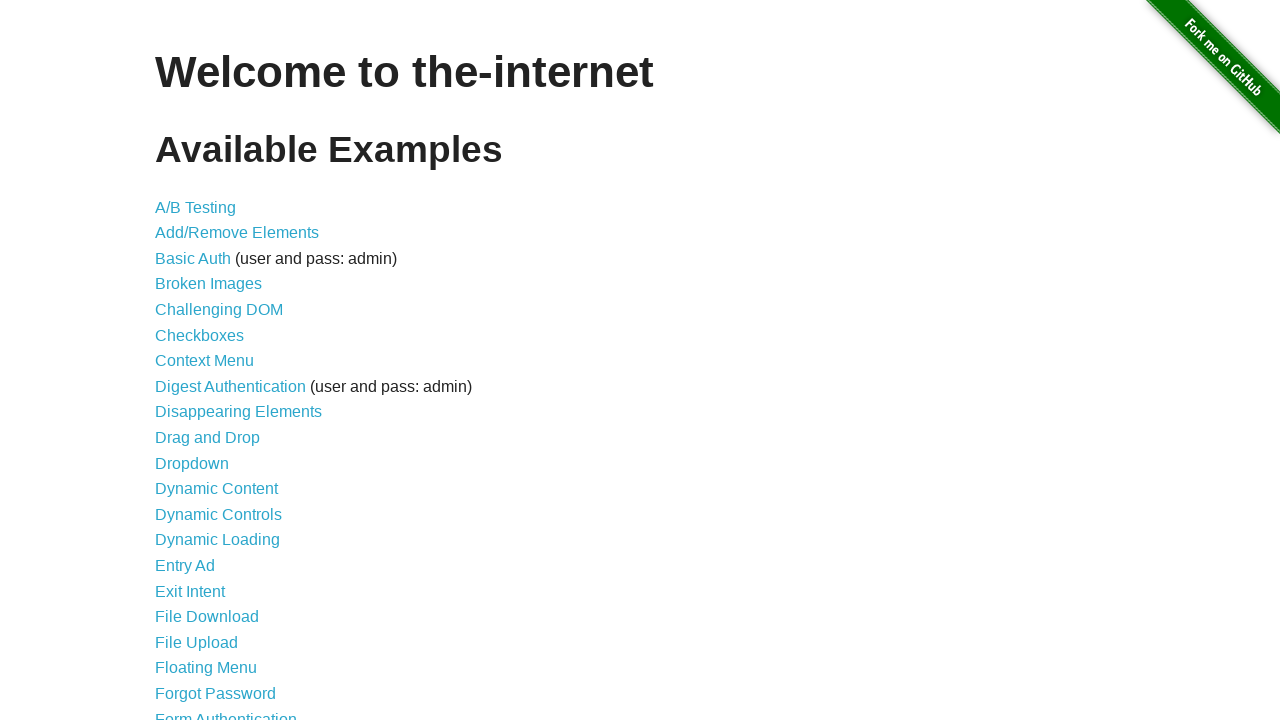

Clicked on Challenging DOM link at (219, 310) on a:has-text('Challenging DOM')
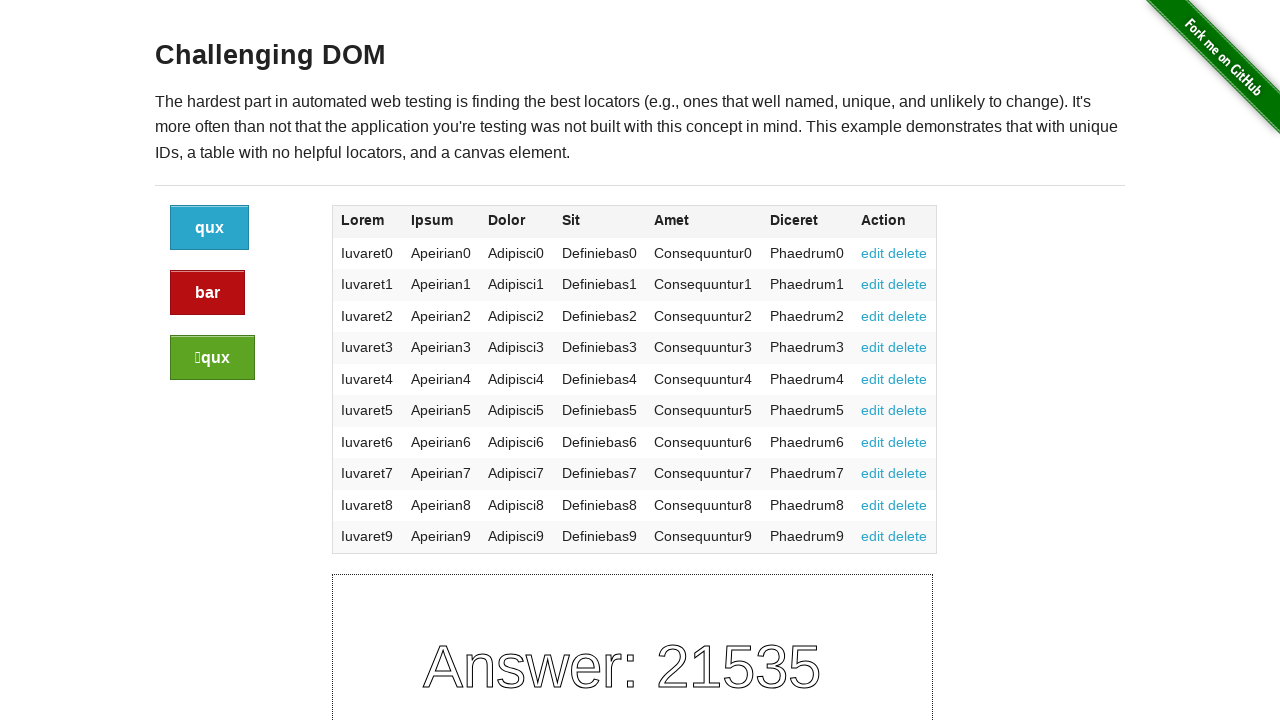

Page loaded with h3 element visible
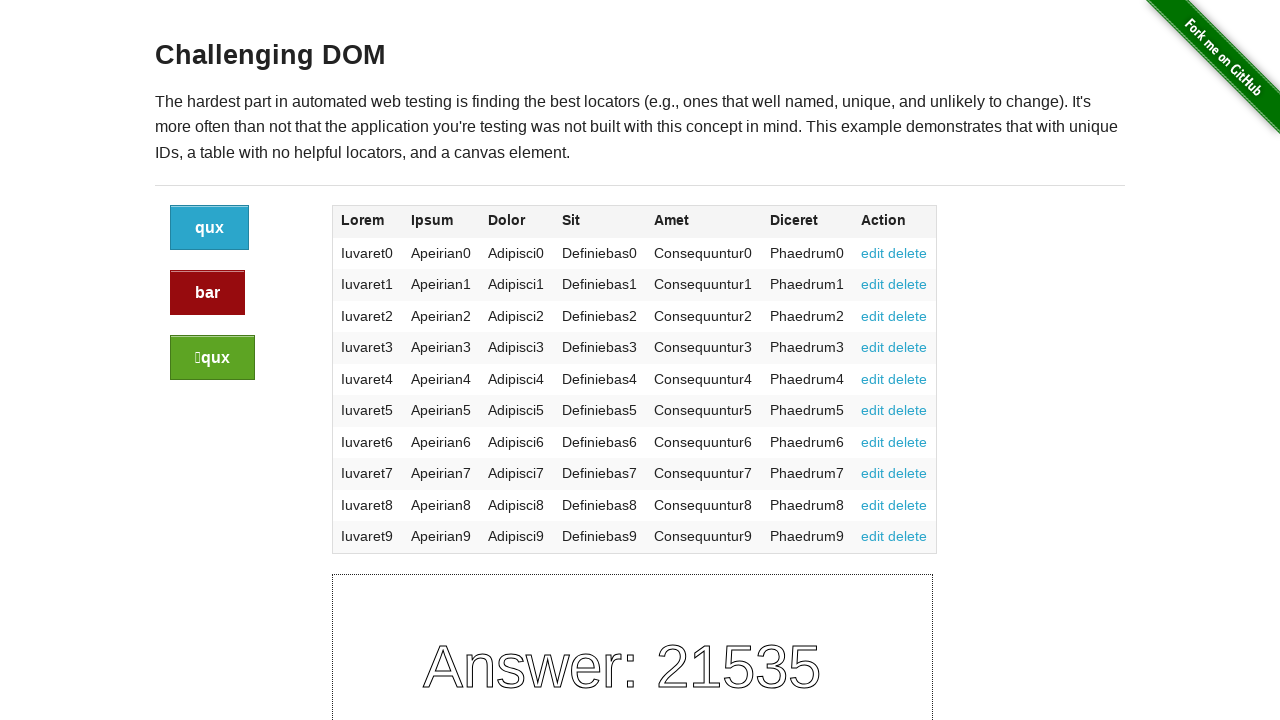

Canvas element is present on the page
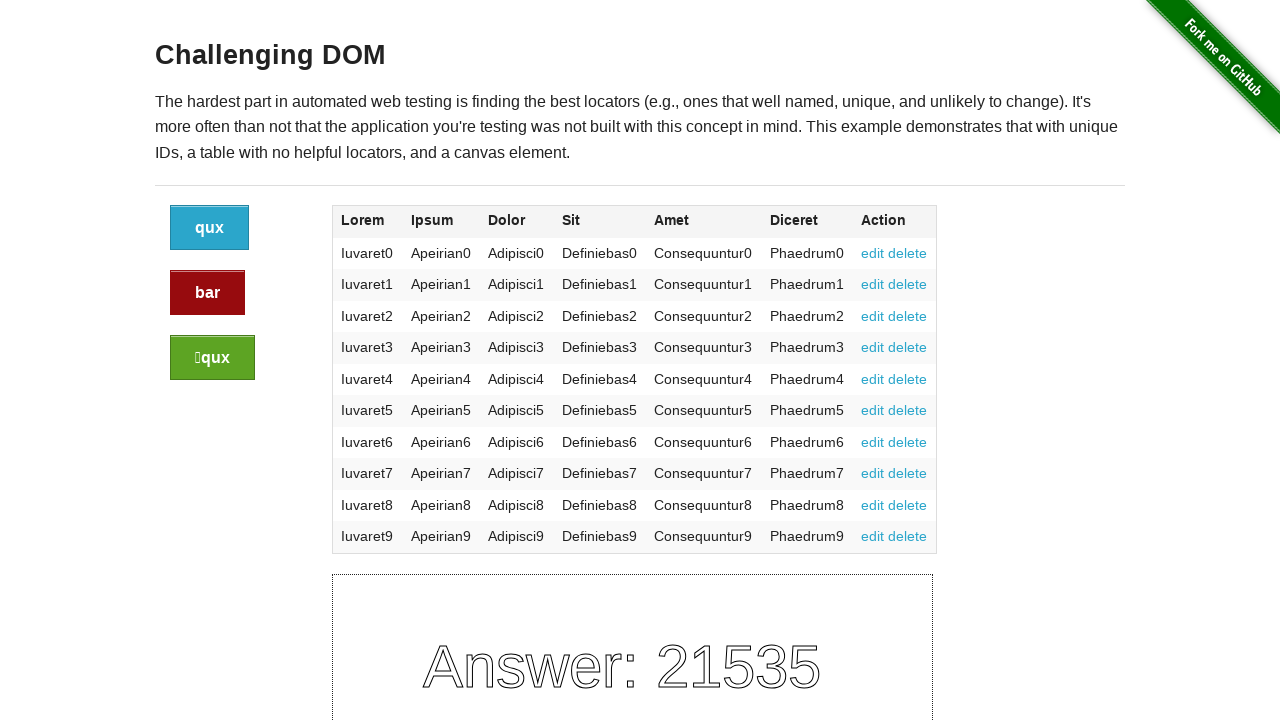

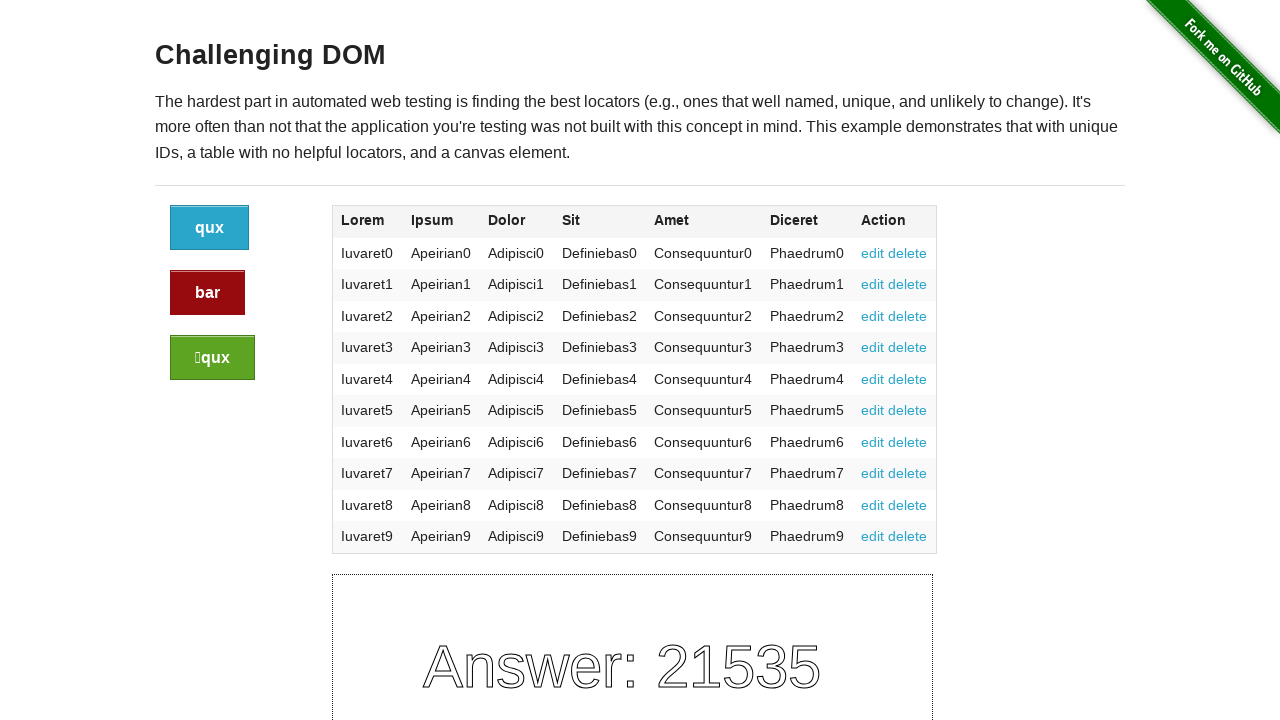